Tests navigation by clicking a link with mathematically calculated text, then fills out a personal information form with first name, last name, city, and country fields, and submits it.

Starting URL: http://suninjuly.github.io/find_link_text

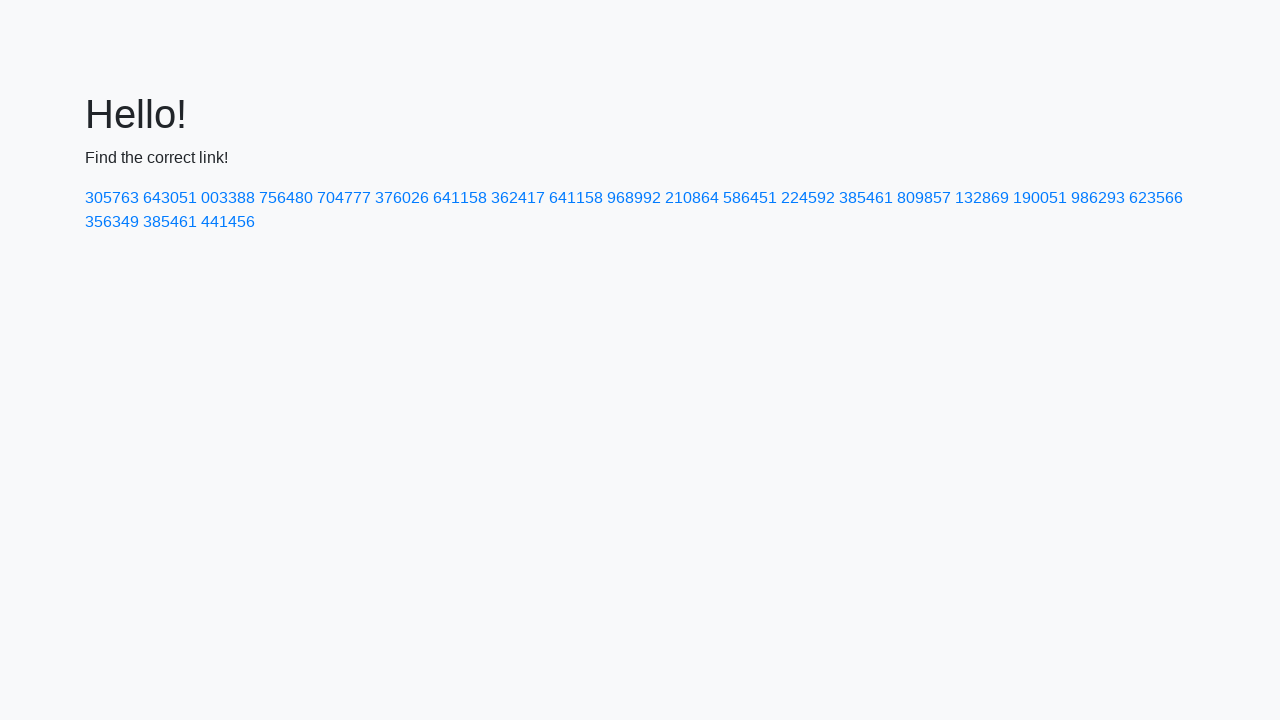

Clicked link with mathematically calculated text '224592' at (808, 198) on a:text-is('224592')
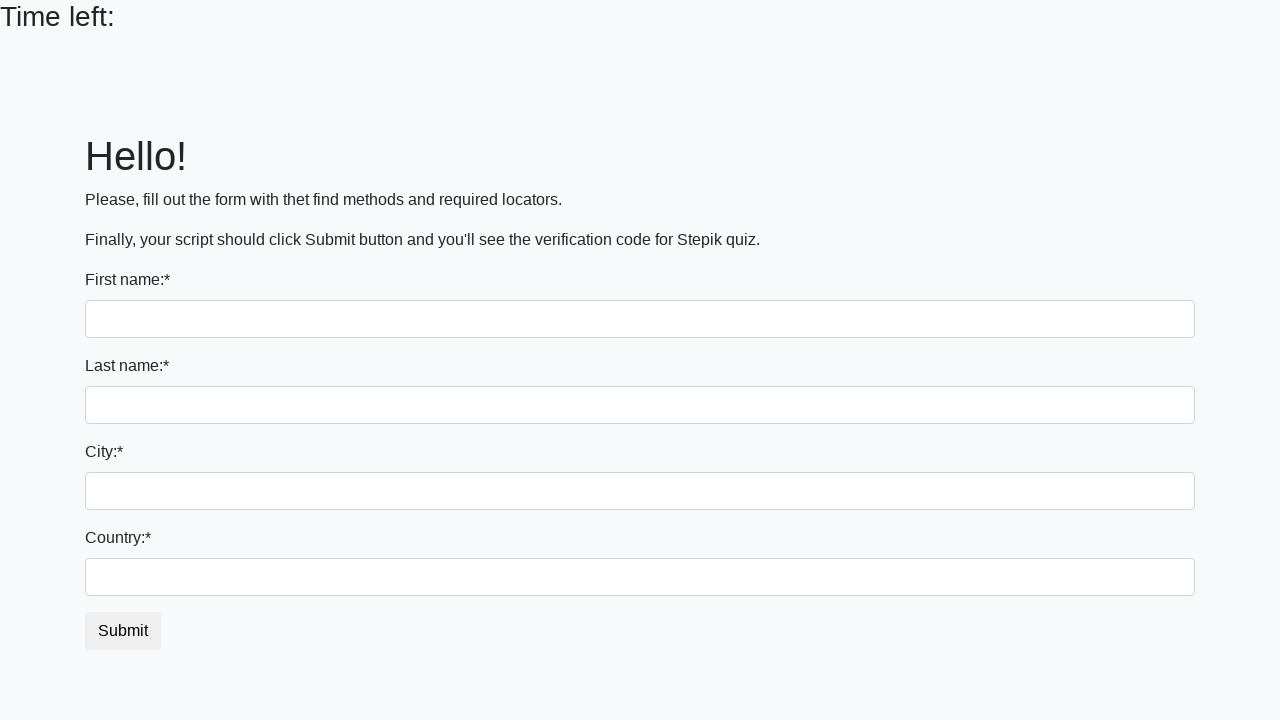

Filled first name field with 'Ivan' on input
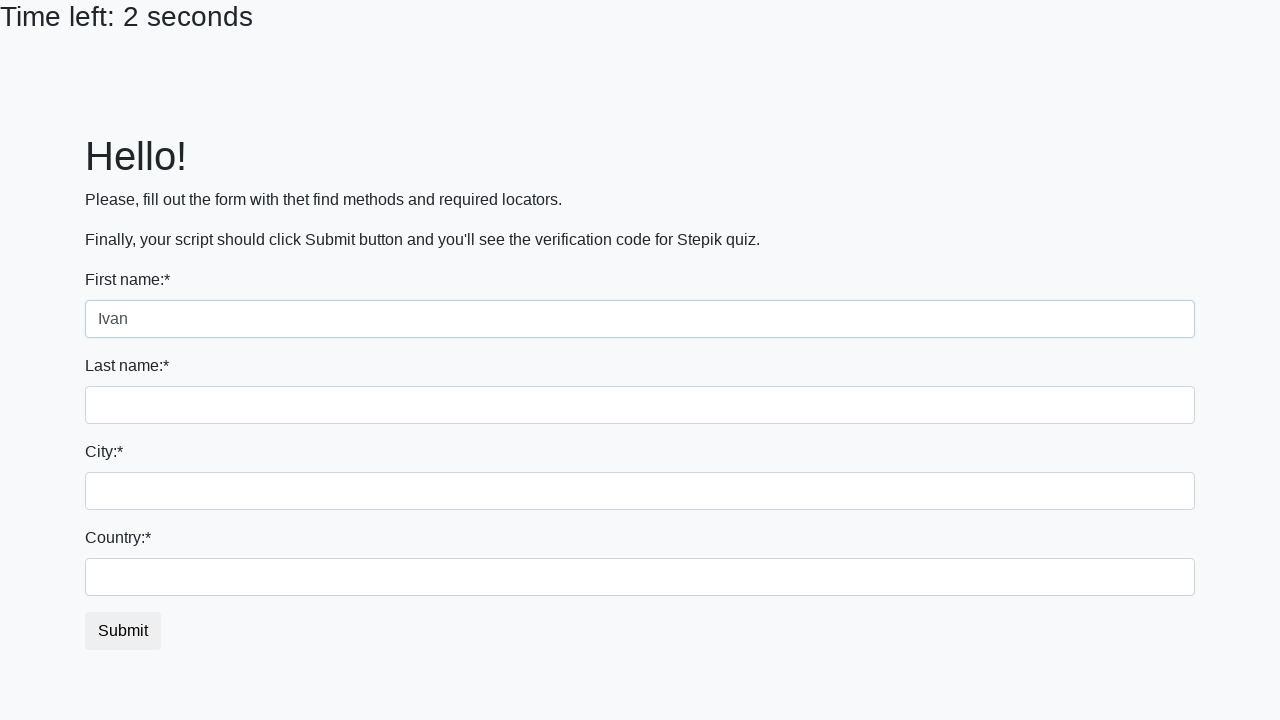

Filled last name field with 'Petrov' on input[name='last_name']
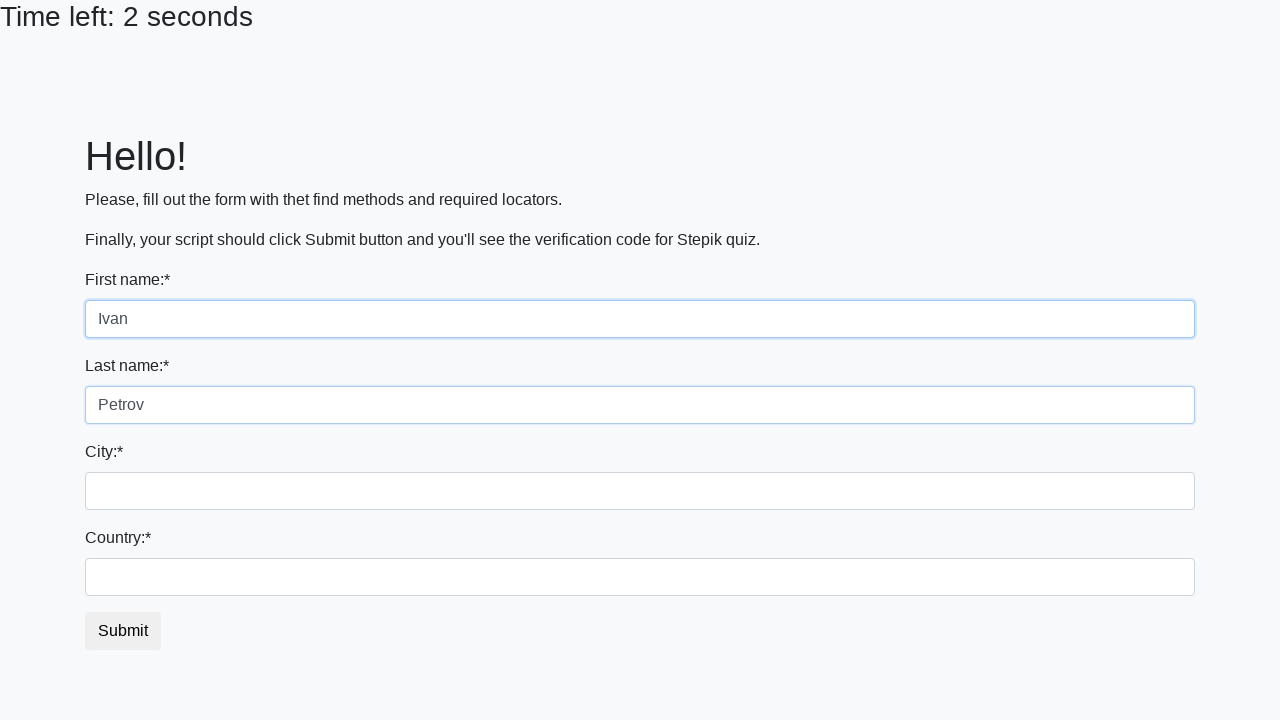

Filled city field with 'Smolensk' on .city
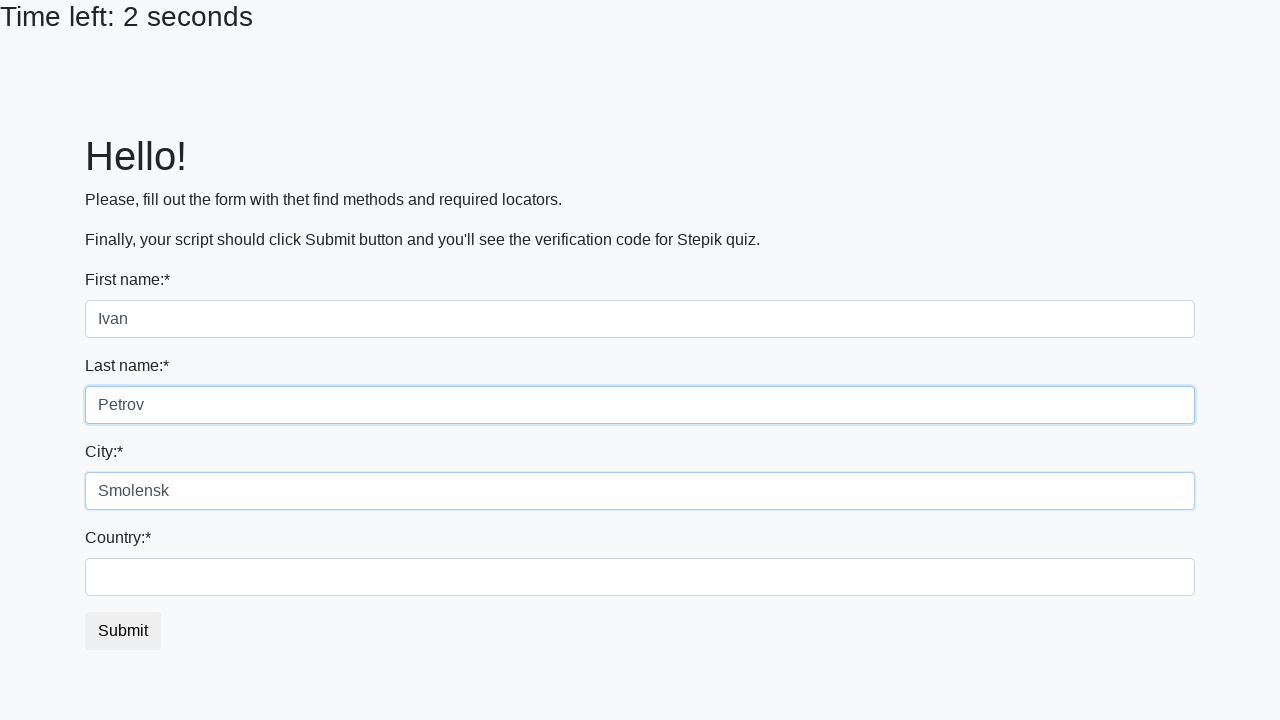

Filled country field with 'Russia' on #country
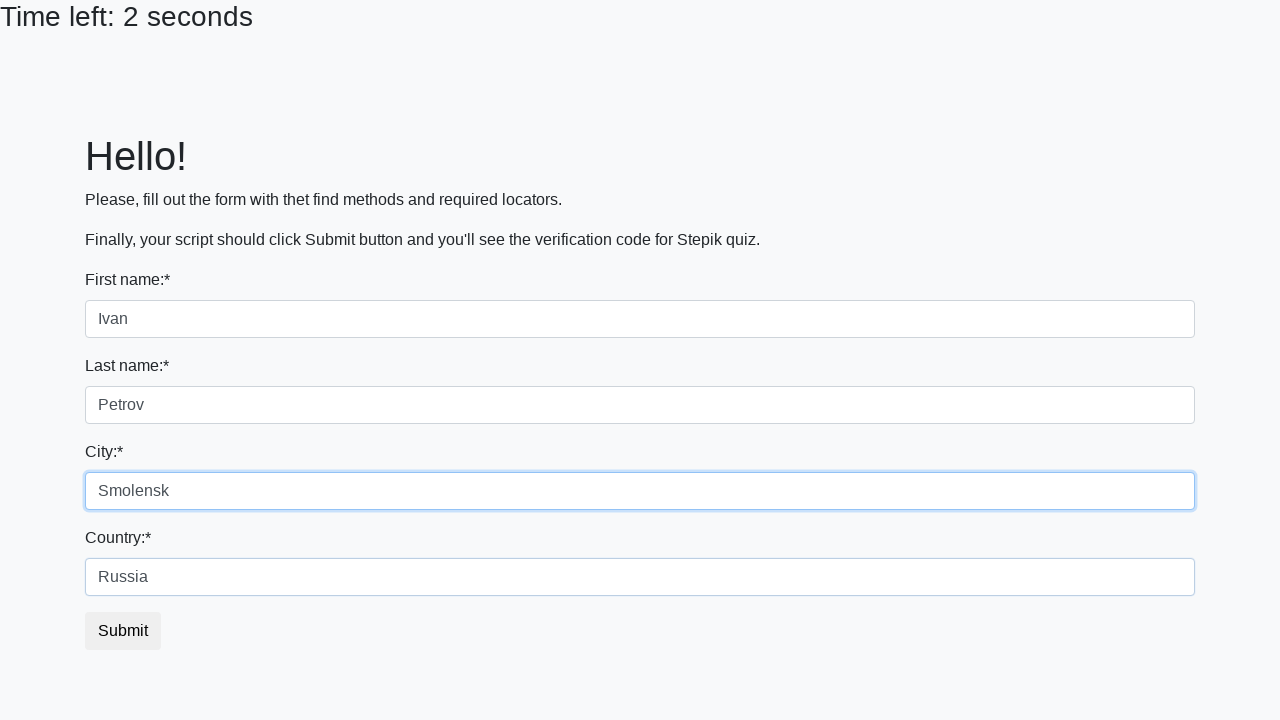

Clicked submit button to submit form at (123, 631) on button.btn
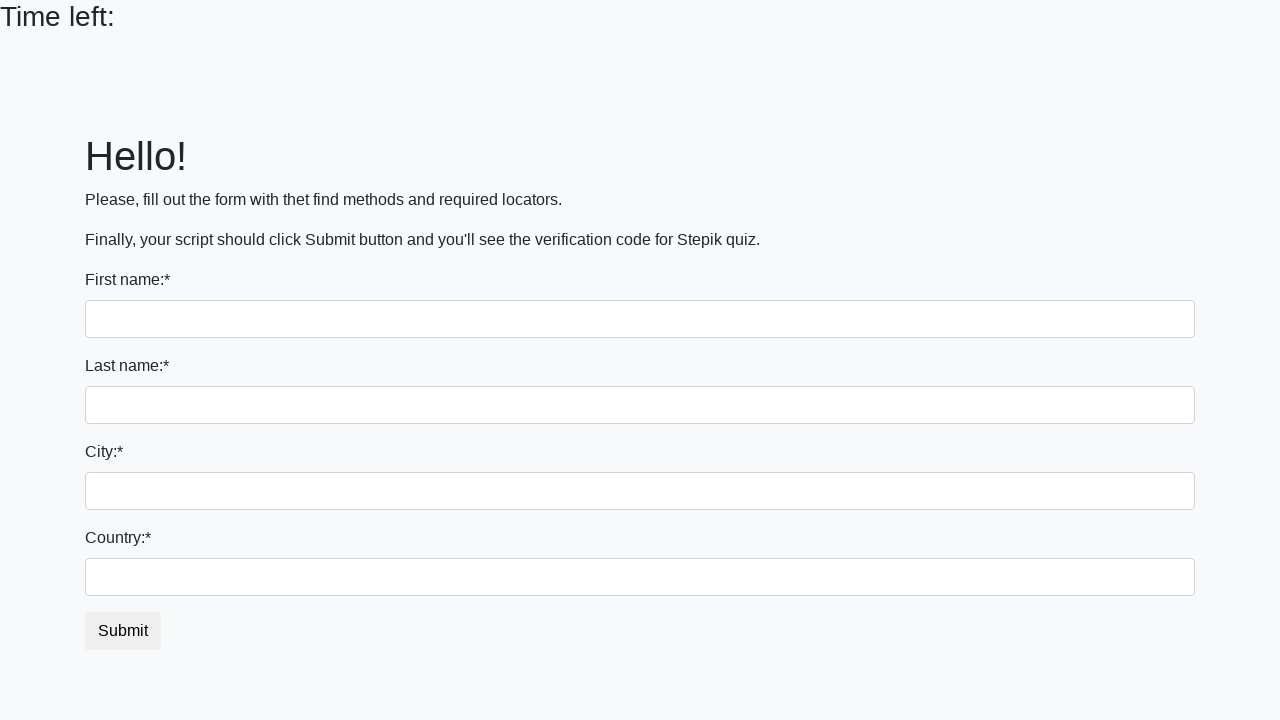

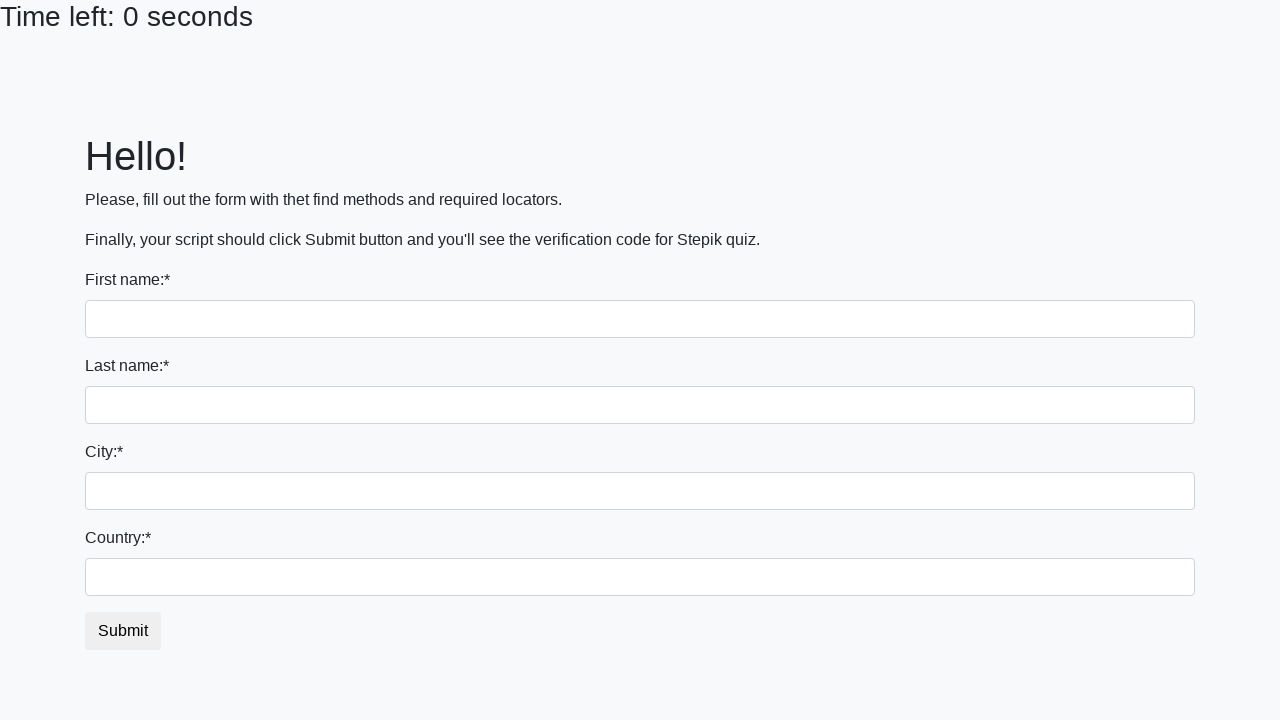